Navigates to Paytm website and verifies that a specific link text element is present on the page

Starting URL: https://paytm.com/

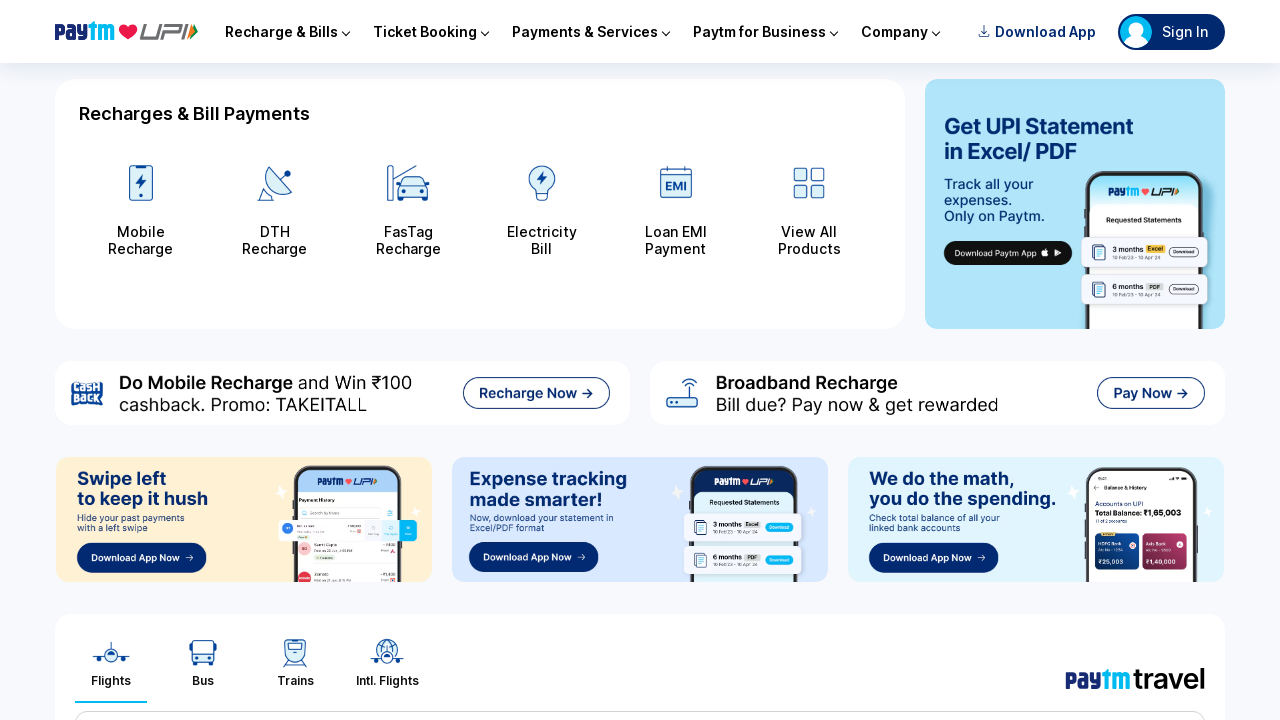

Navigated to https://paytm.com/
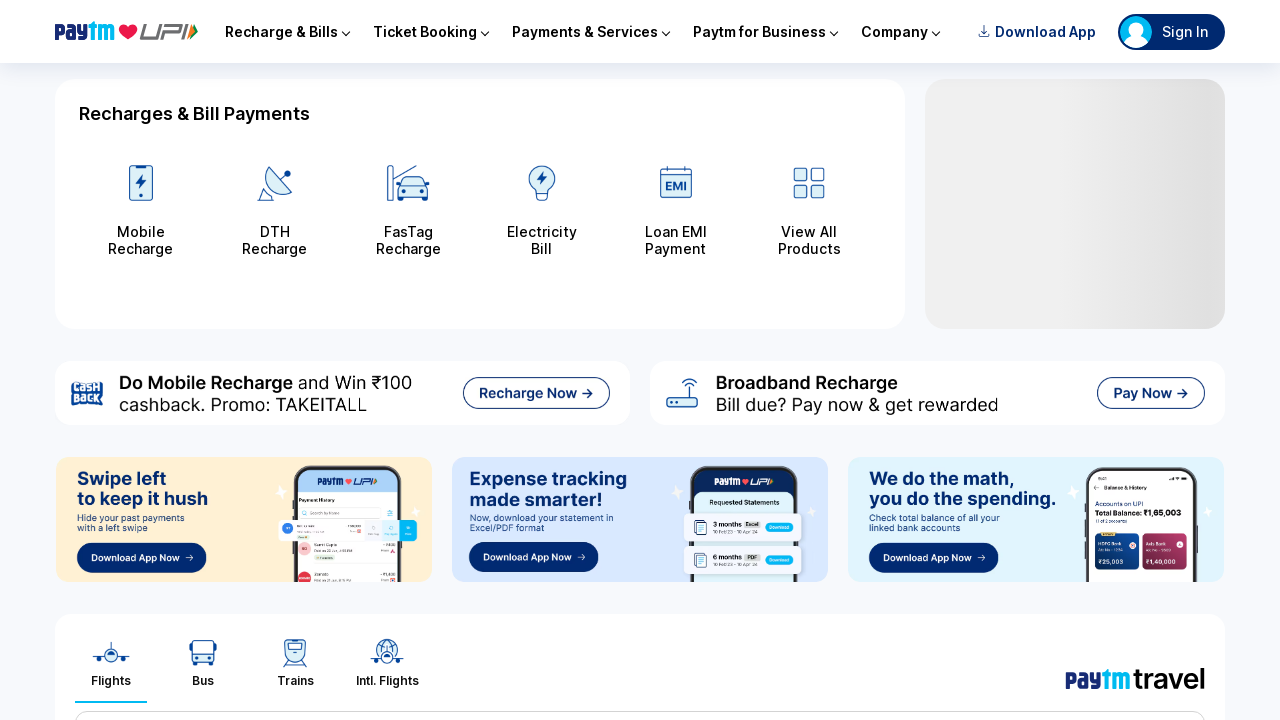

Located Paytm link element using XPath
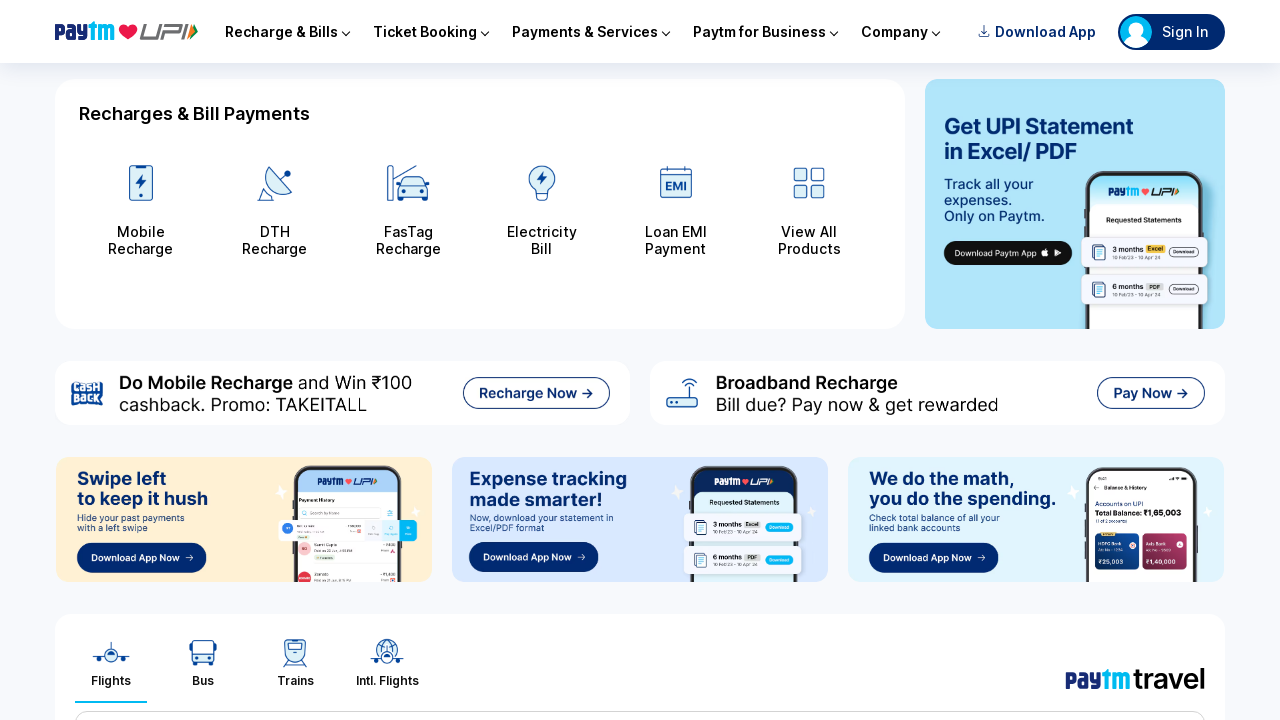

Retrieved text content from Paytm link element
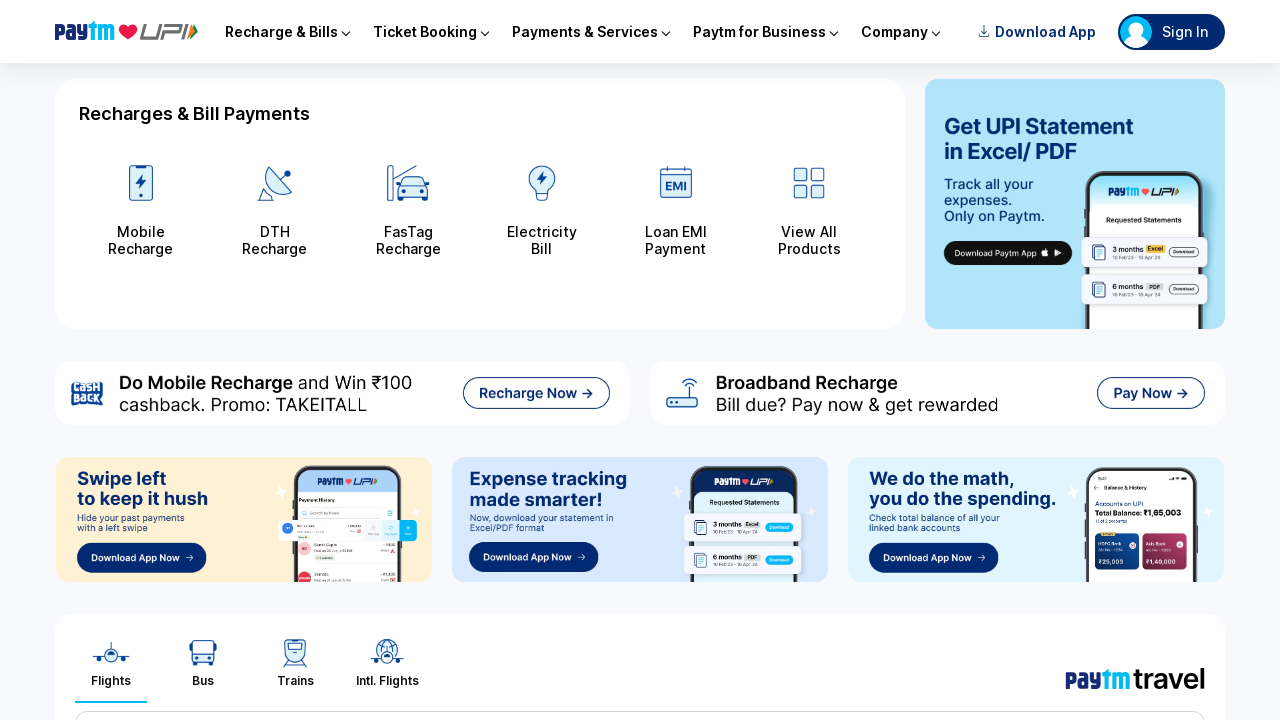

Text verification failed - actual text does not match expected text 'Paytm for Consumer'
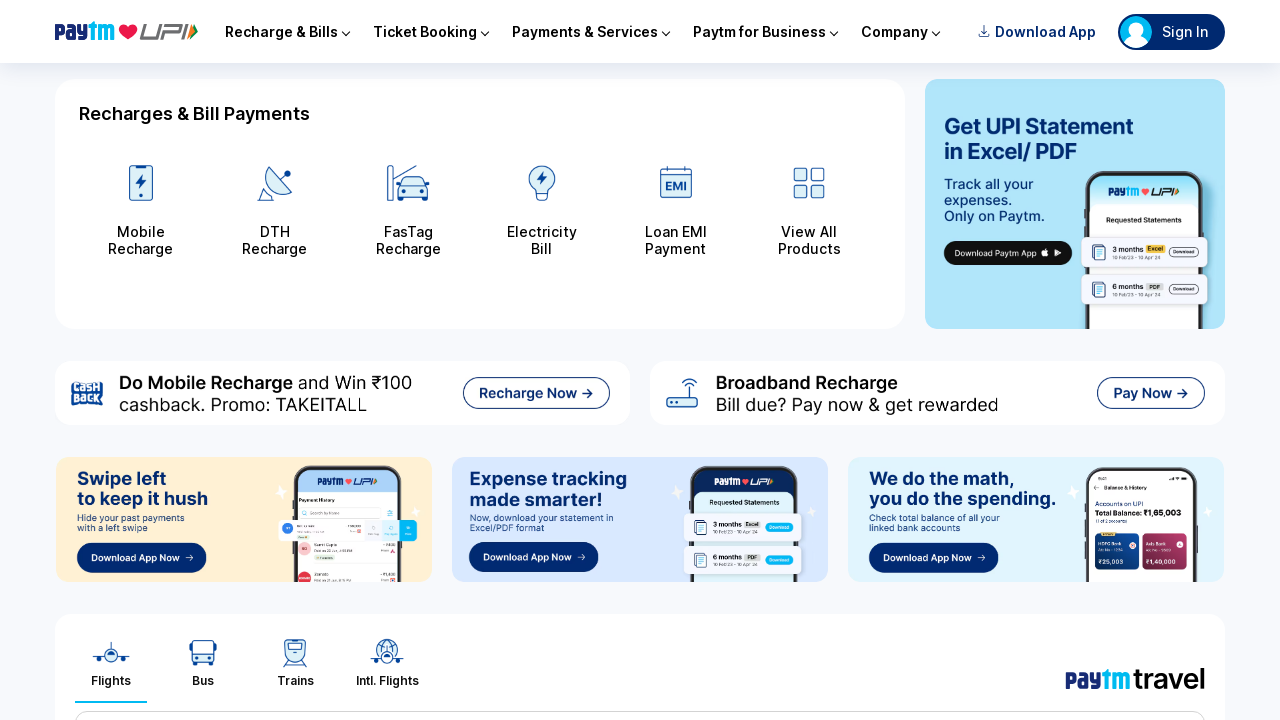

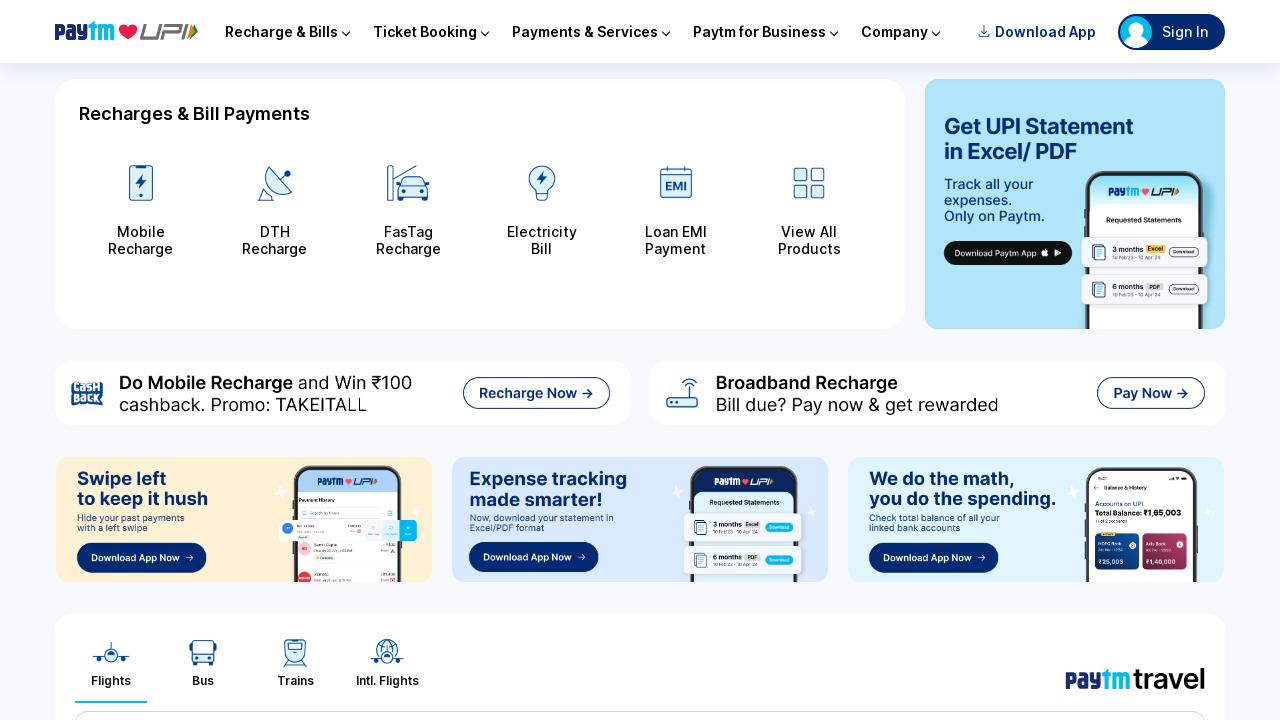